Tests auto-suggestion dropdown functionality by typing partial text and selecting a specific country from the suggestions

Starting URL: https://rahulshettyacademy.com/dropdownsPractise/

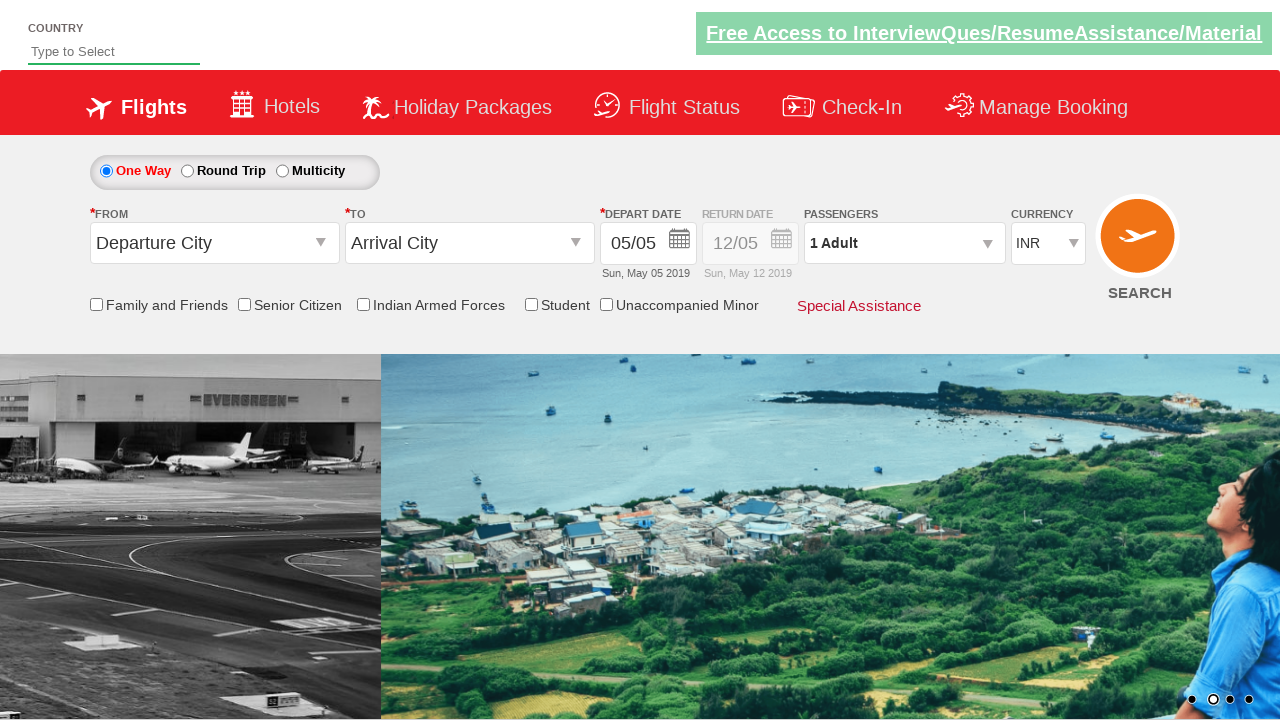

Typed 'ind' in auto-suggest field to trigger dropdown on #autosuggest
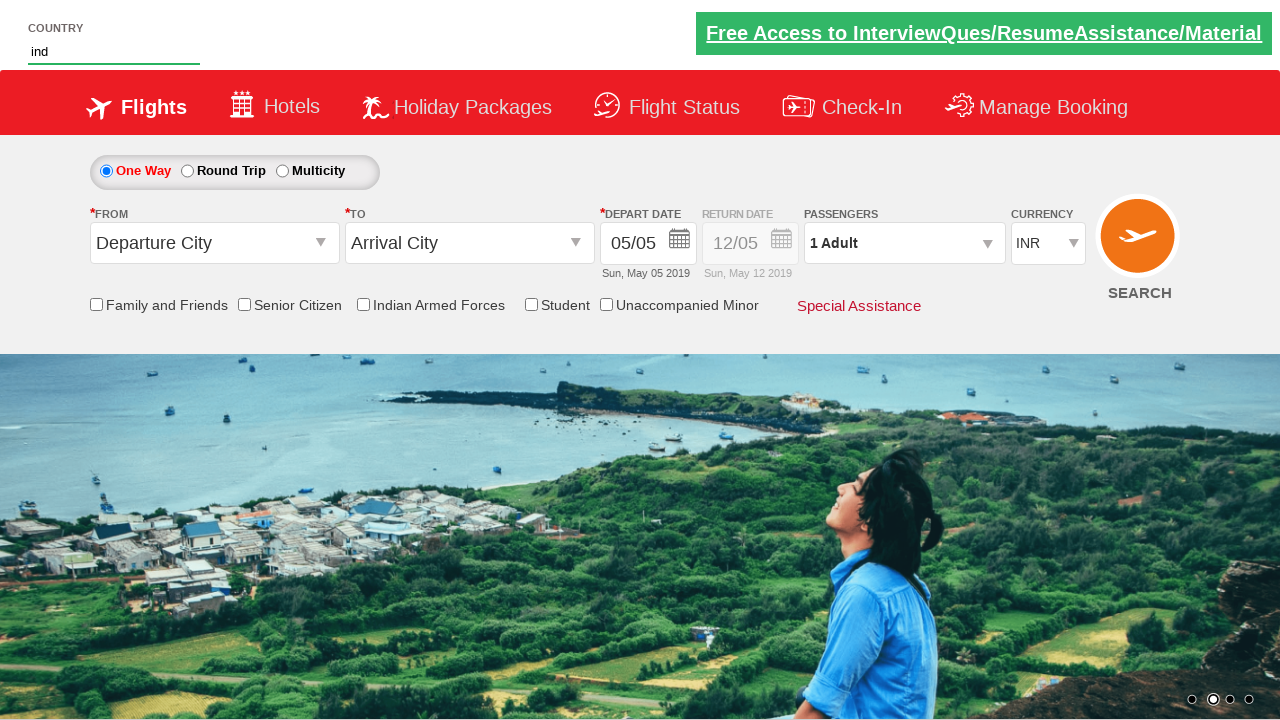

Auto-suggestion dropdown appeared with matching options
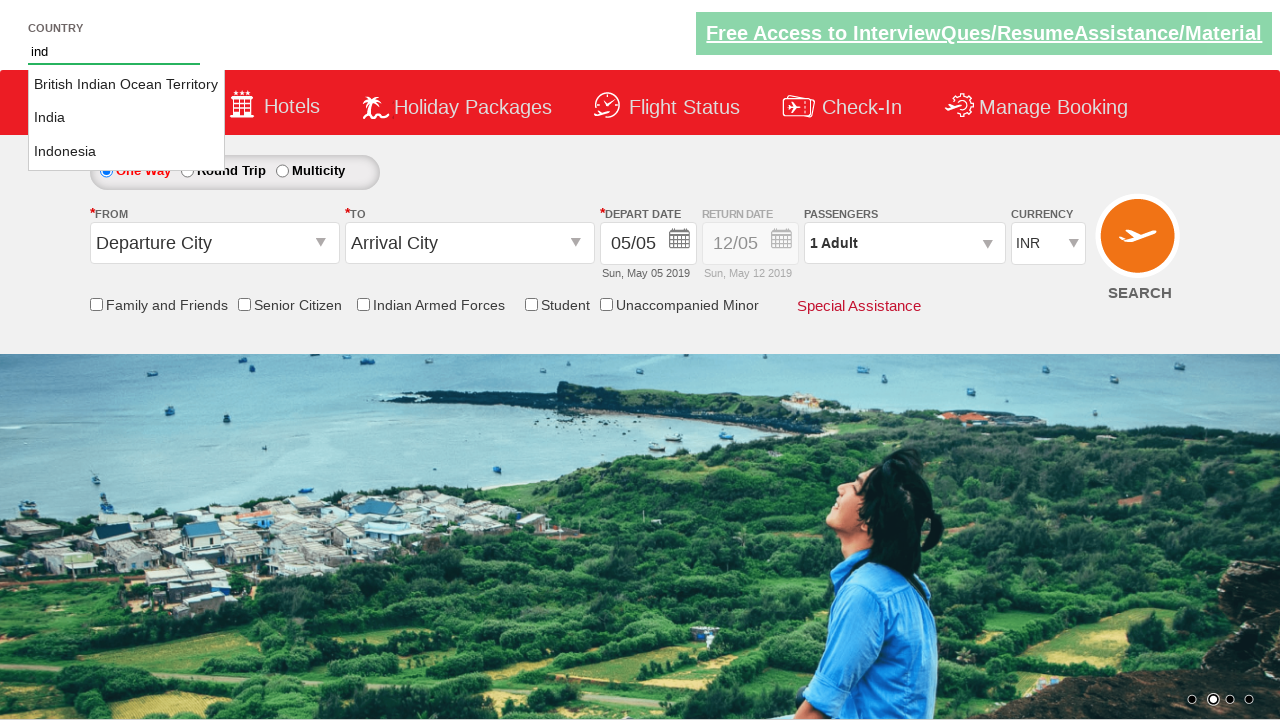

Retrieved all available suggestion options from dropdown
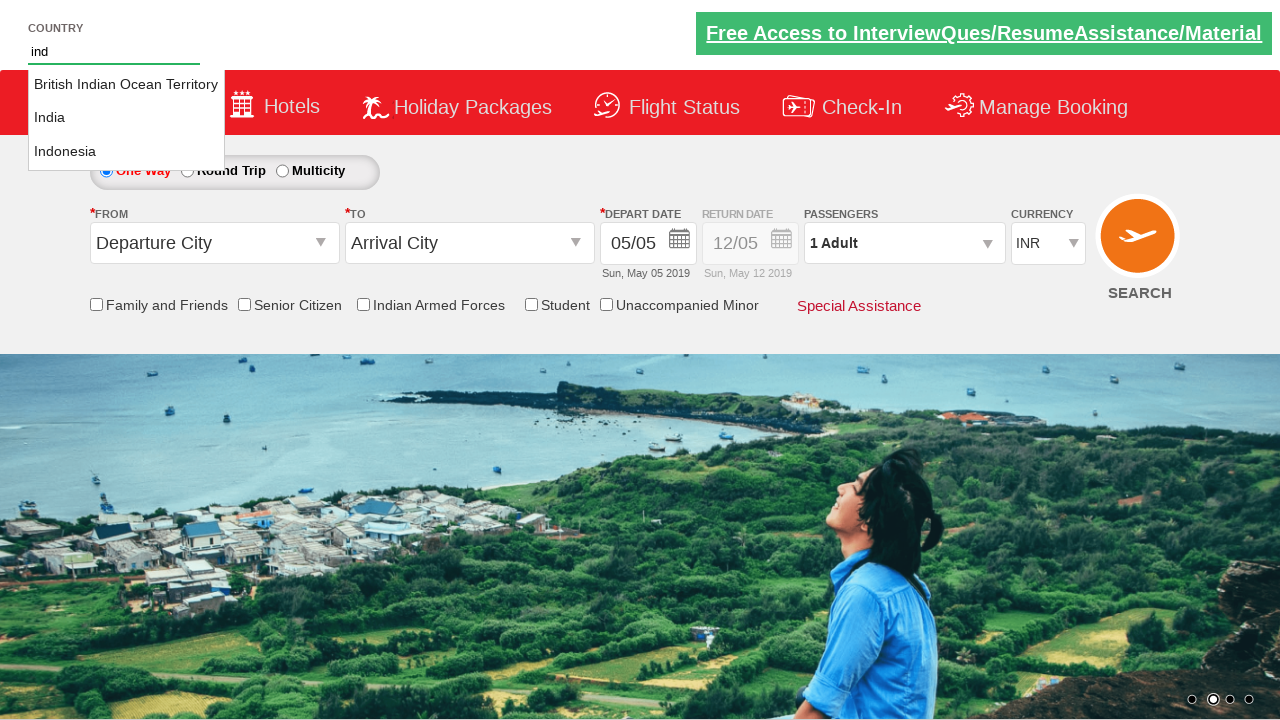

Selected 'India' from auto-suggestion dropdown at (126, 118) on li[class='ui-menu-item'] a >> nth=1
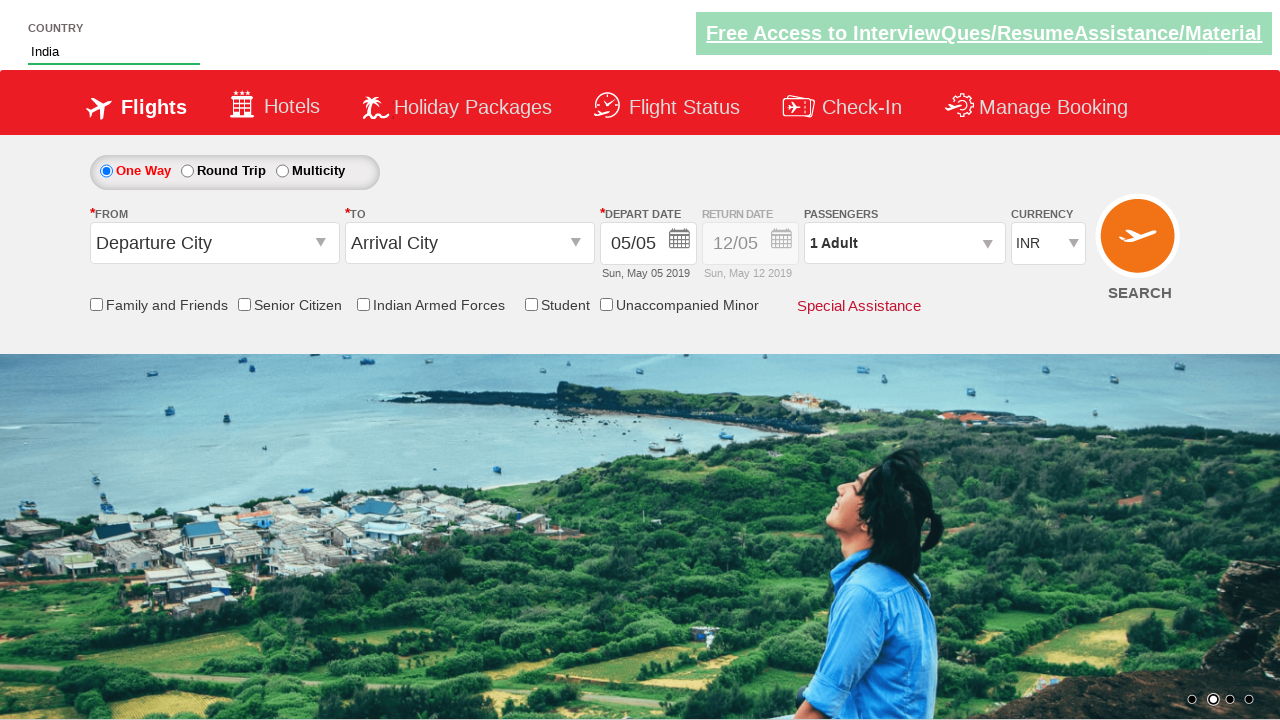

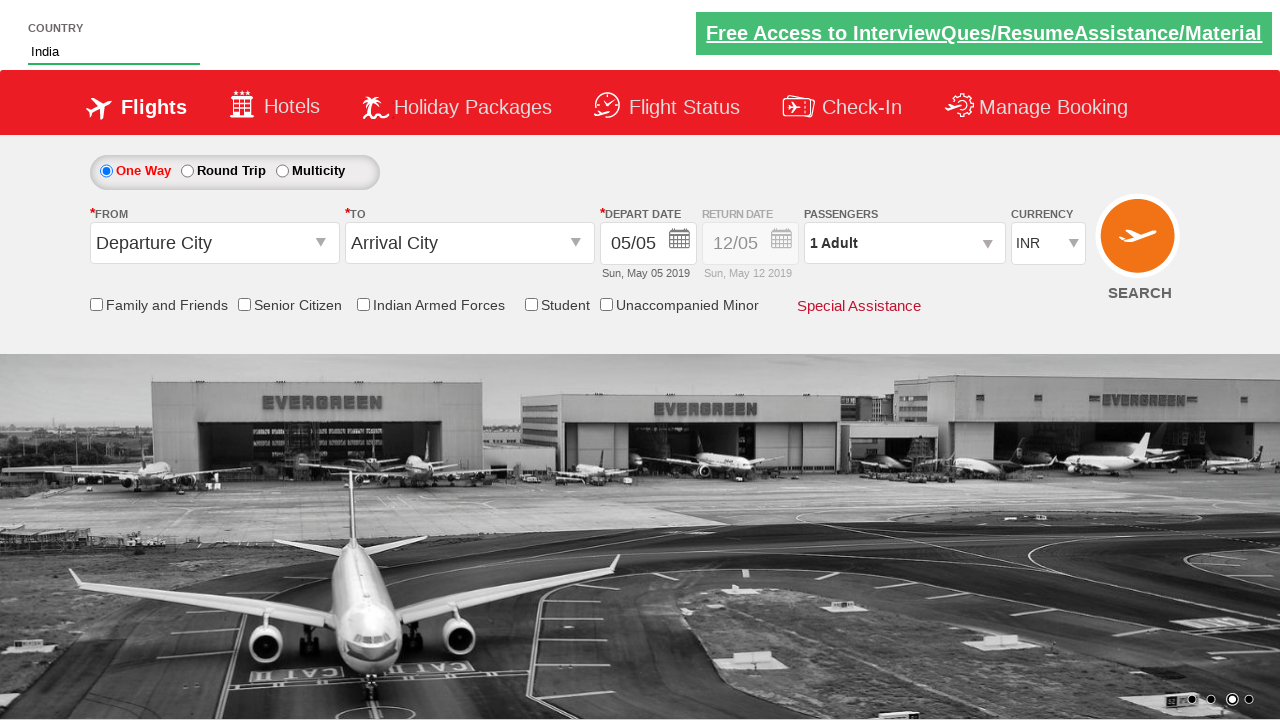